Demonstrates injecting jQuery Growl notifications into a page by loading jQuery, jQuery Growl library, and its styles via JavaScript execution, then displaying various notification messages on the page.

Starting URL: http://the-internet.herokuapp.com

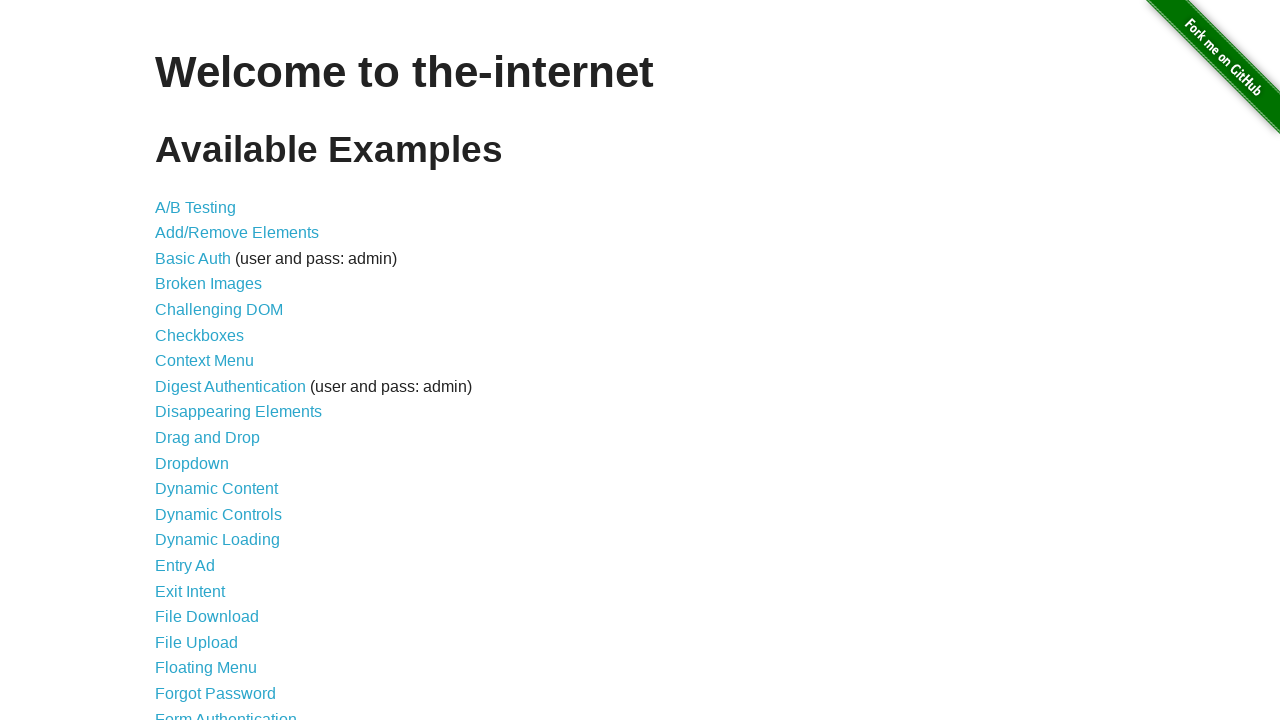

Injected jQuery library into the page
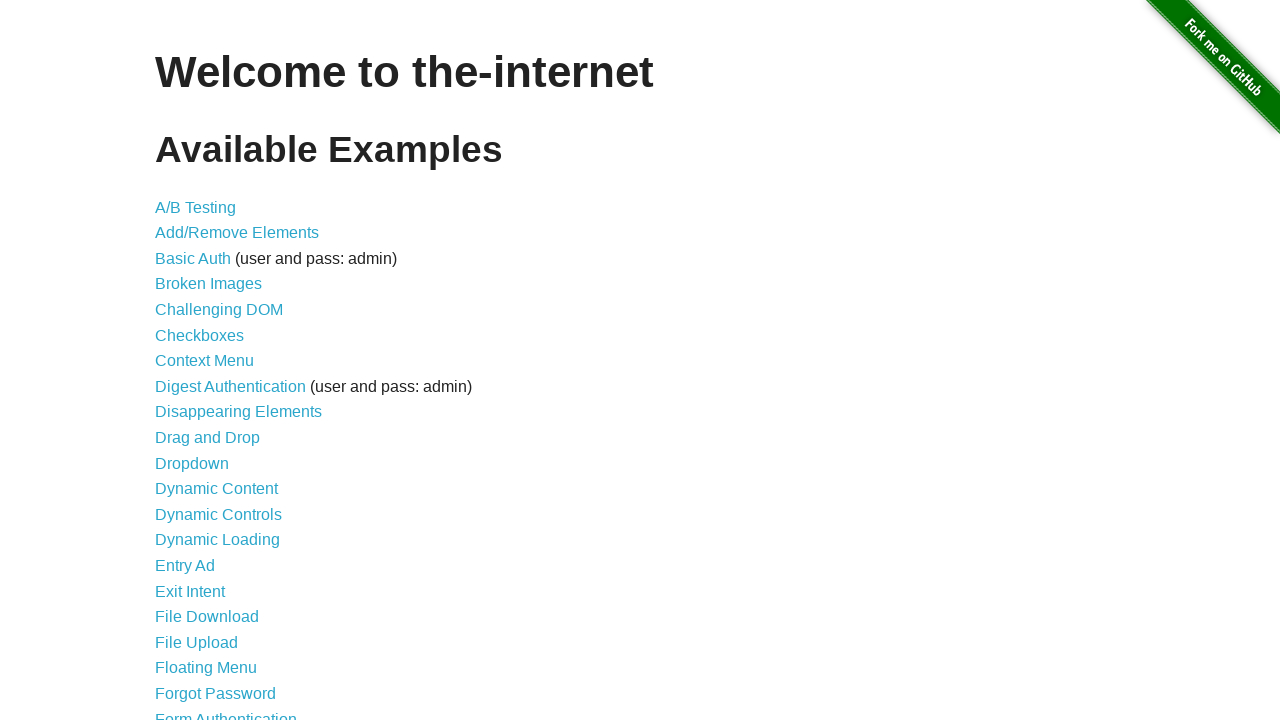

jQuery library finished loading
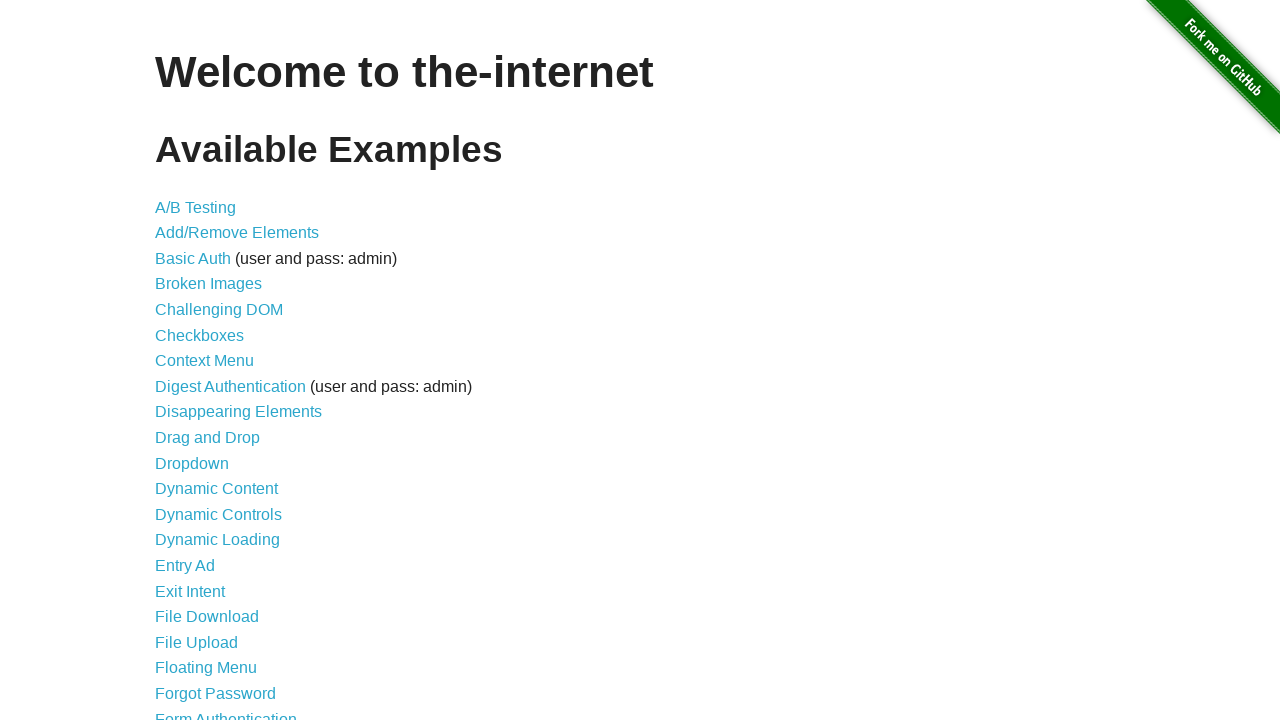

Injected jQuery Growl library into the page
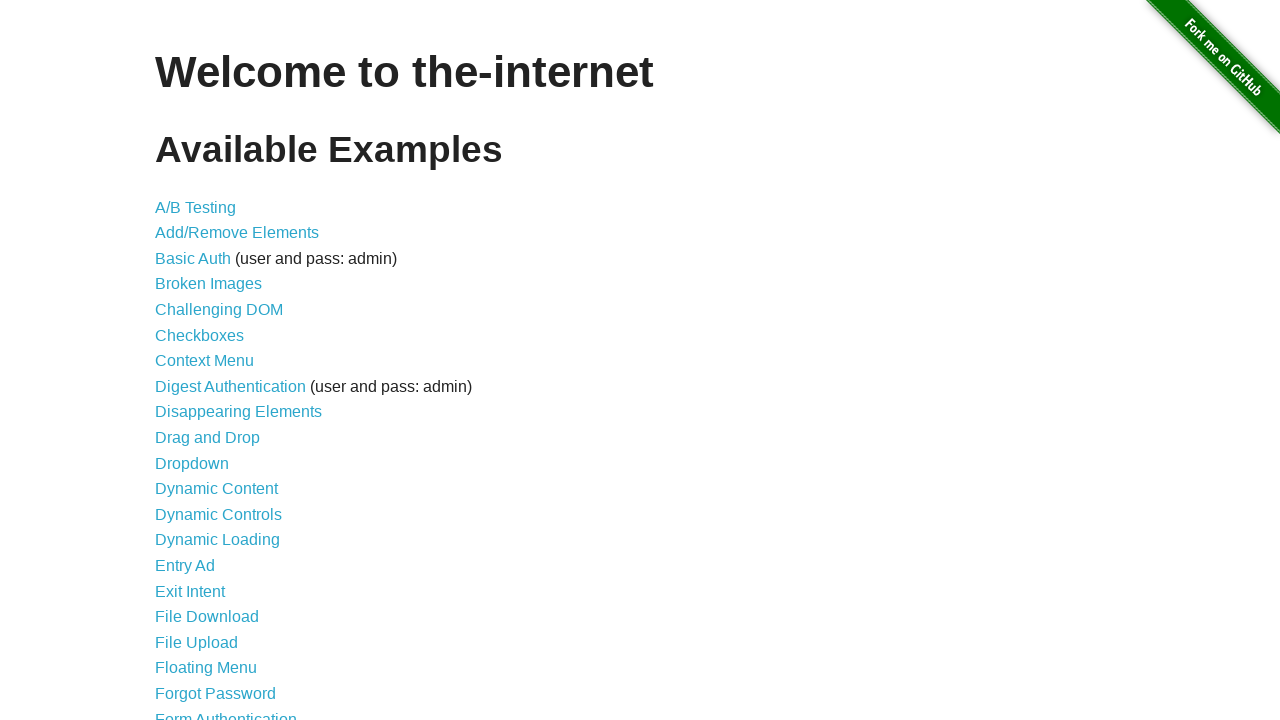

Injected jQuery Growl CSS styles into the page
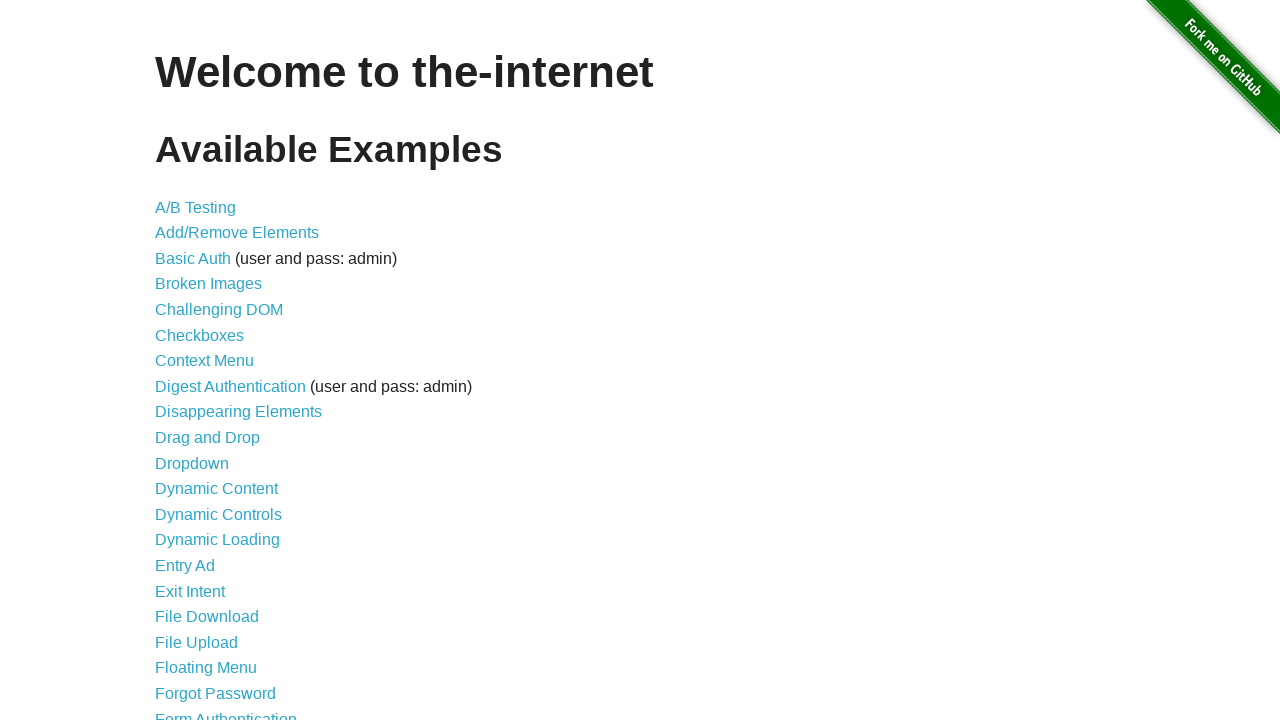

jQuery Growl library finished loading
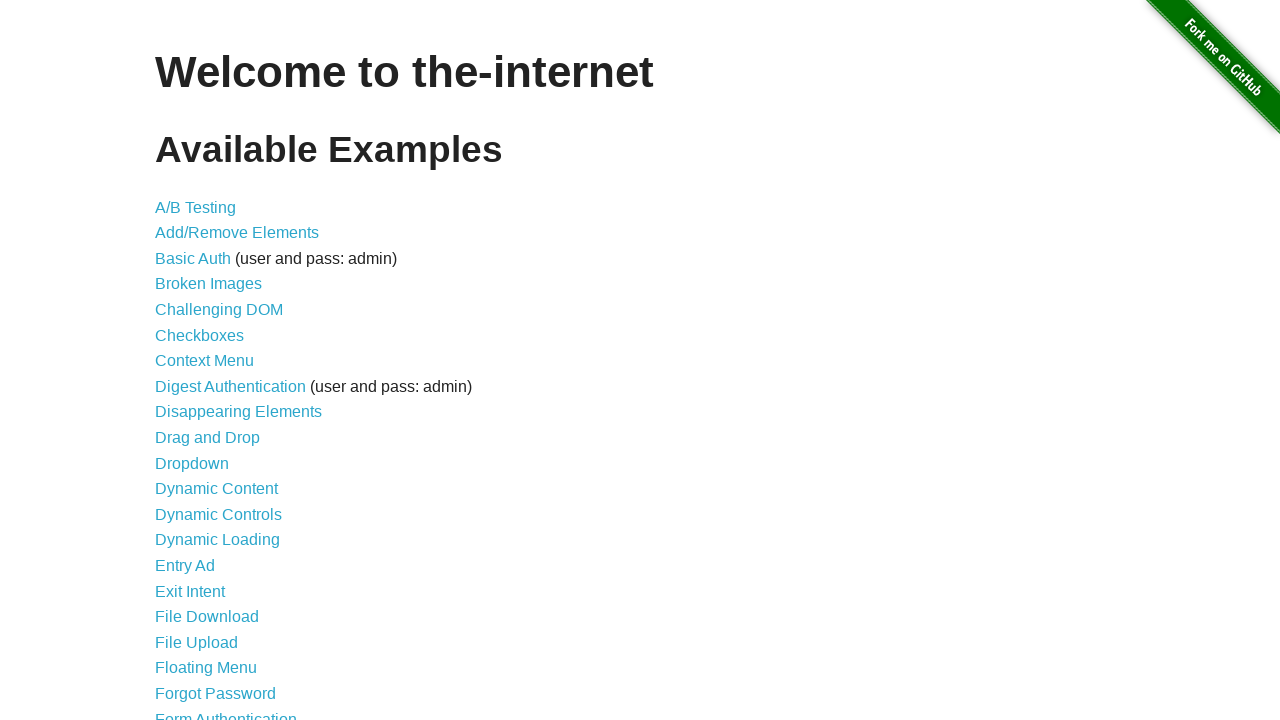

Displayed plain jQuery Growl notification with title 'GET'
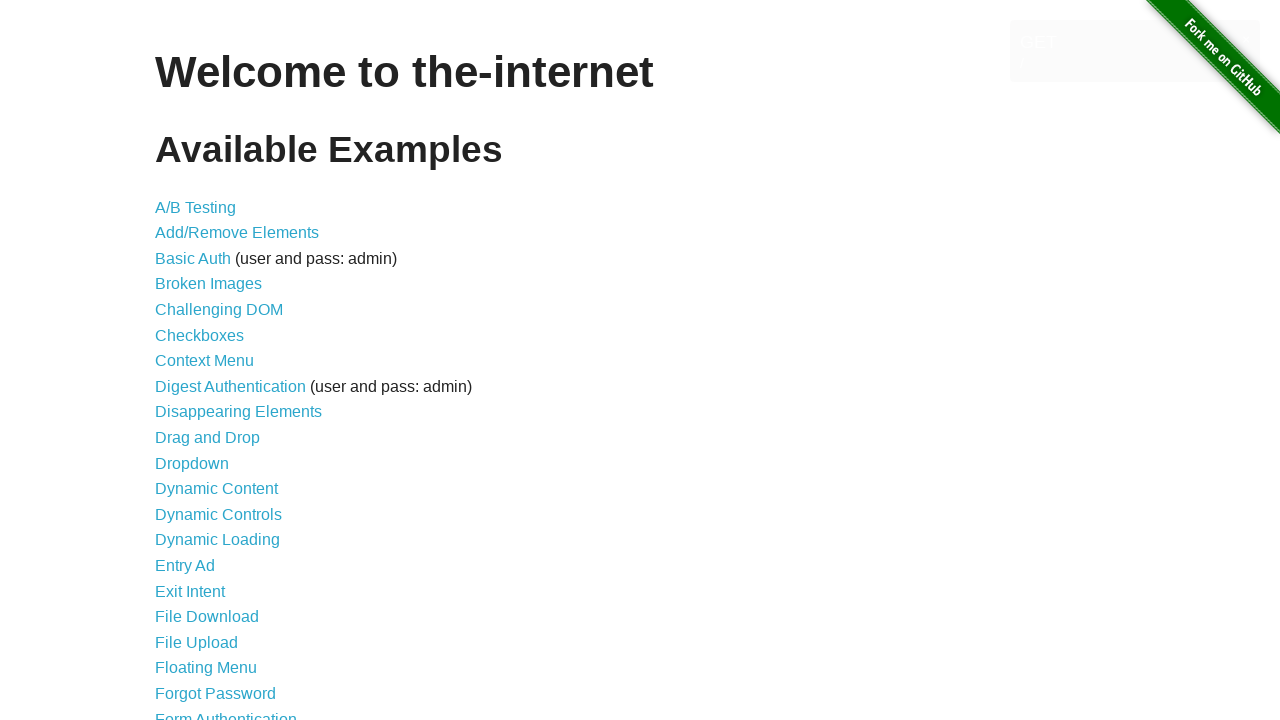

Displayed error notification with message 'your error message goes here'
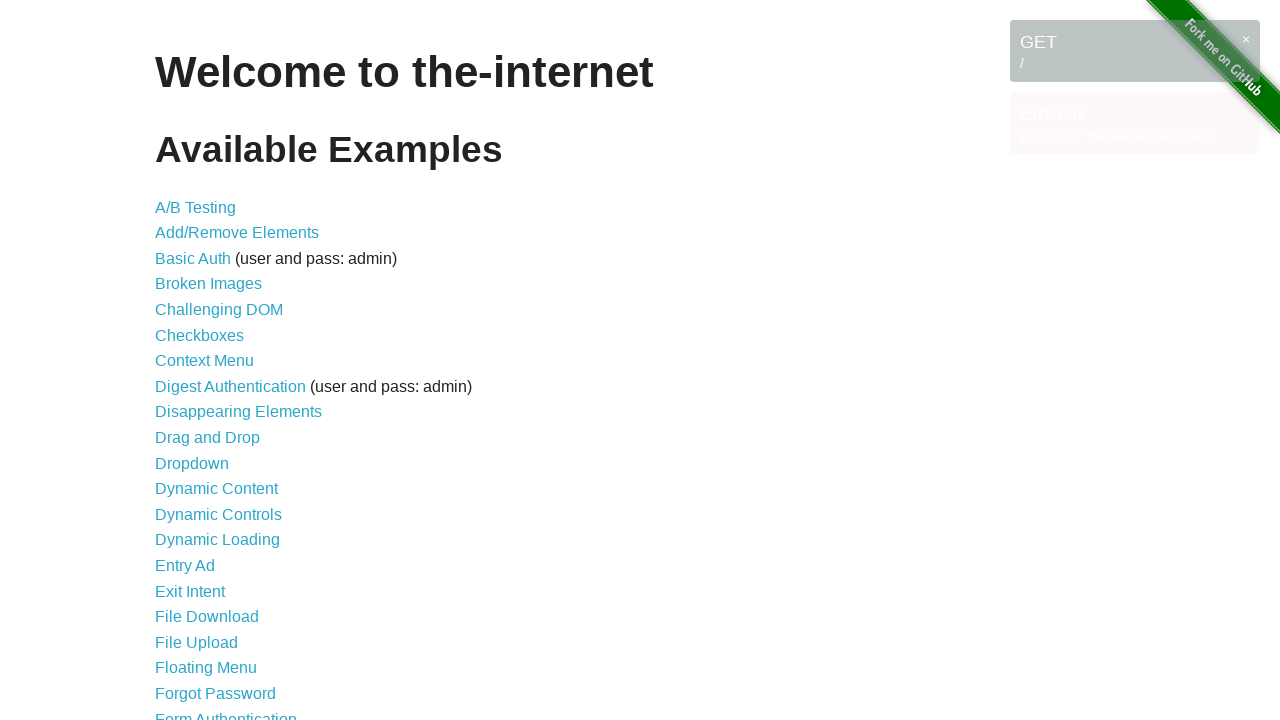

Displayed notice notification with message 'your notice message goes here'
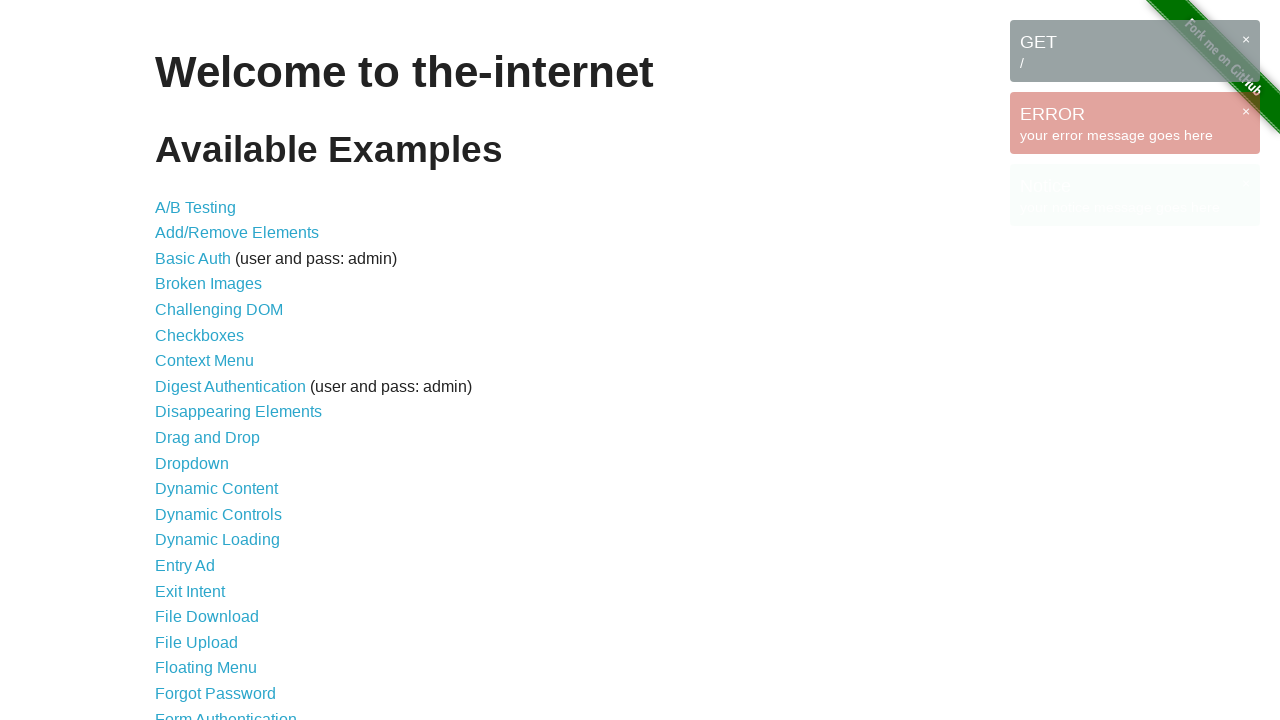

Displayed warning notification with message 'your warning message goes here'
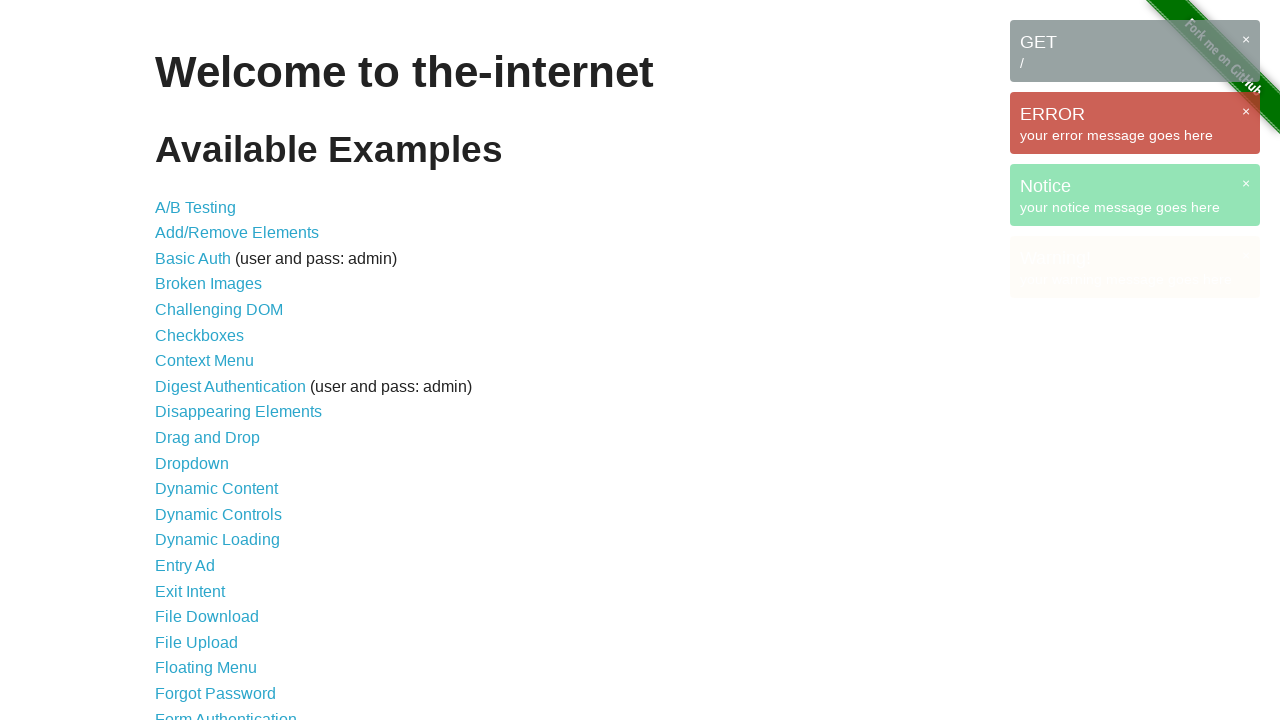

Waited for notifications to render
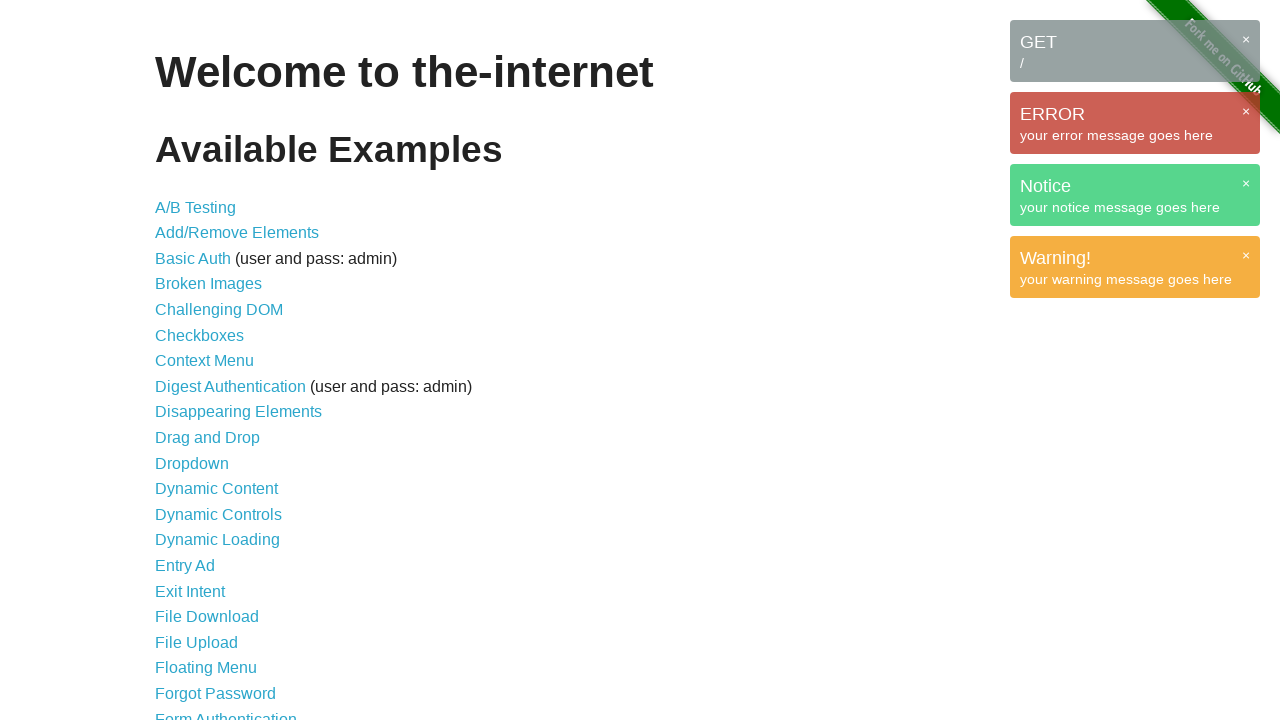

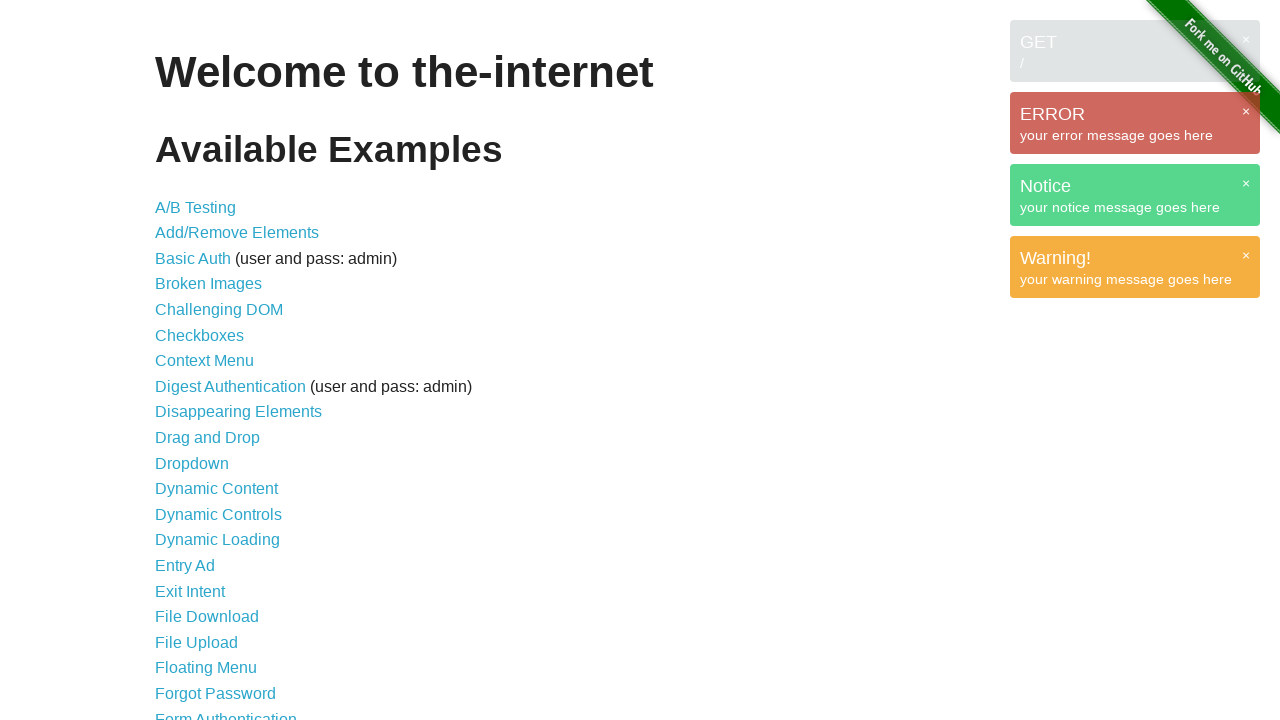